Navigates to a Stepik course page and finds the first link element on the page

Starting URL: https://stepik.org/course/104774

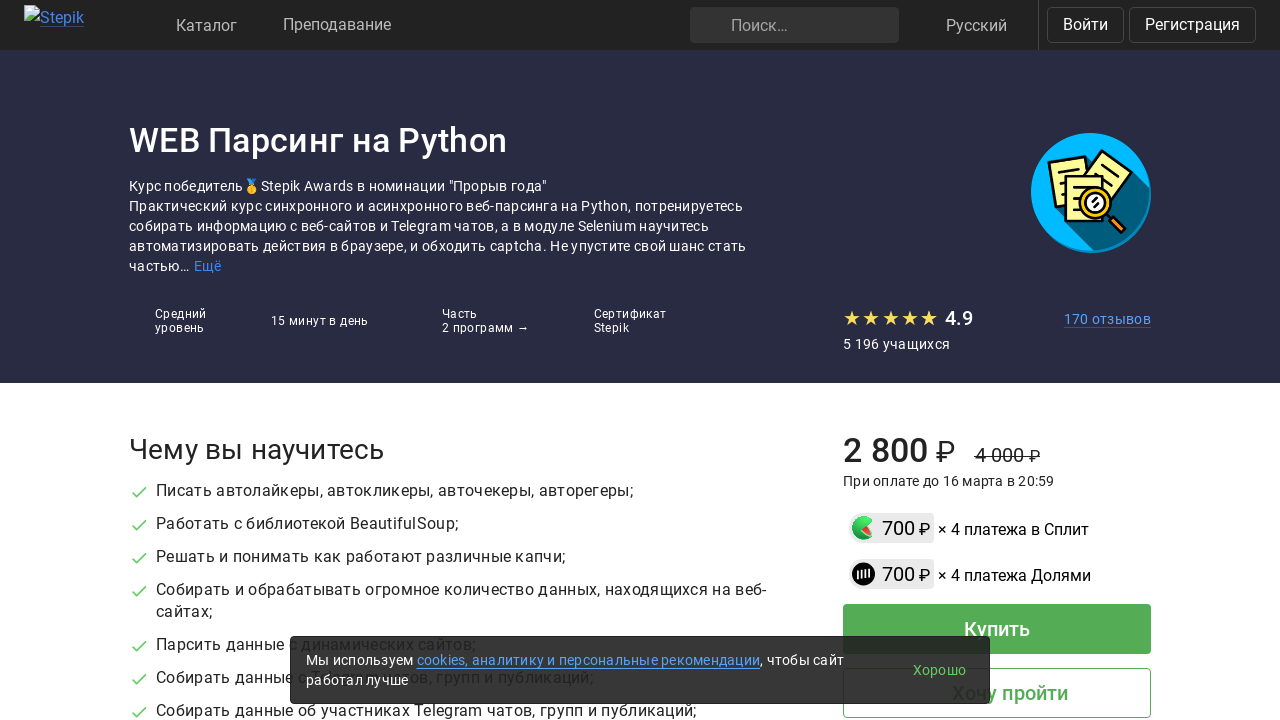

Navigated to Stepik course page (https://stepik.org/course/104774)
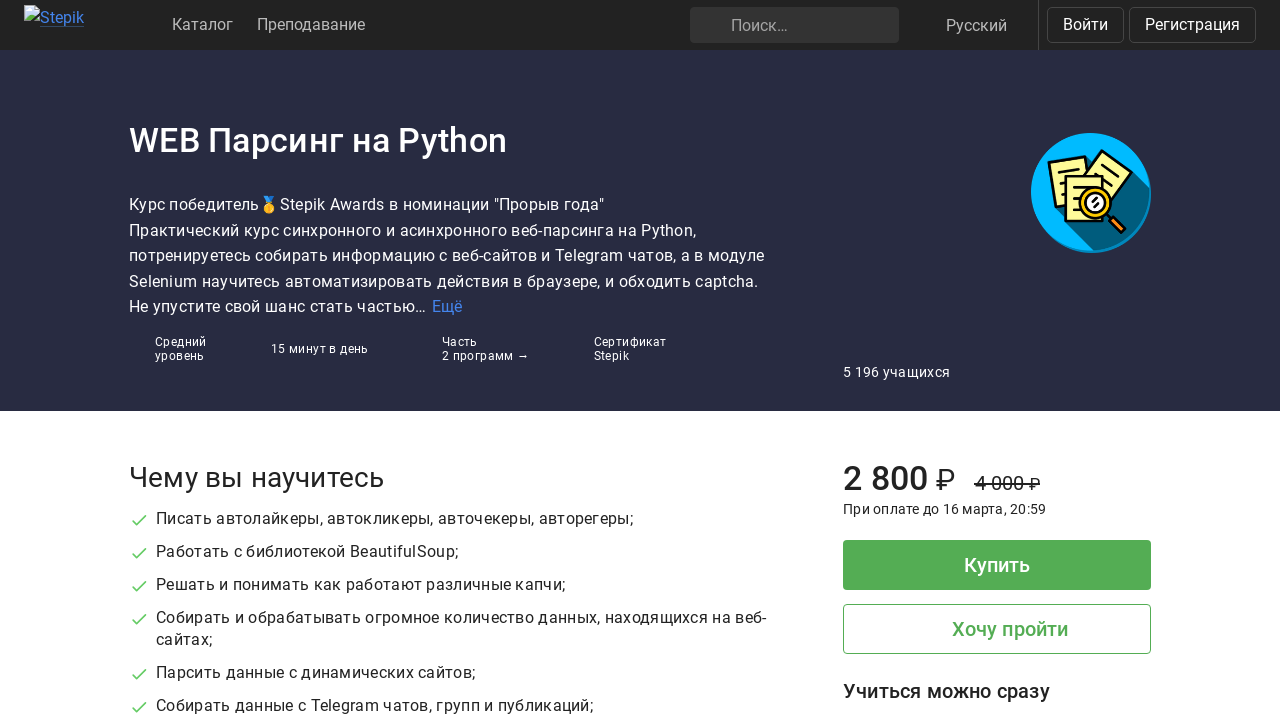

Located the first link element on the page
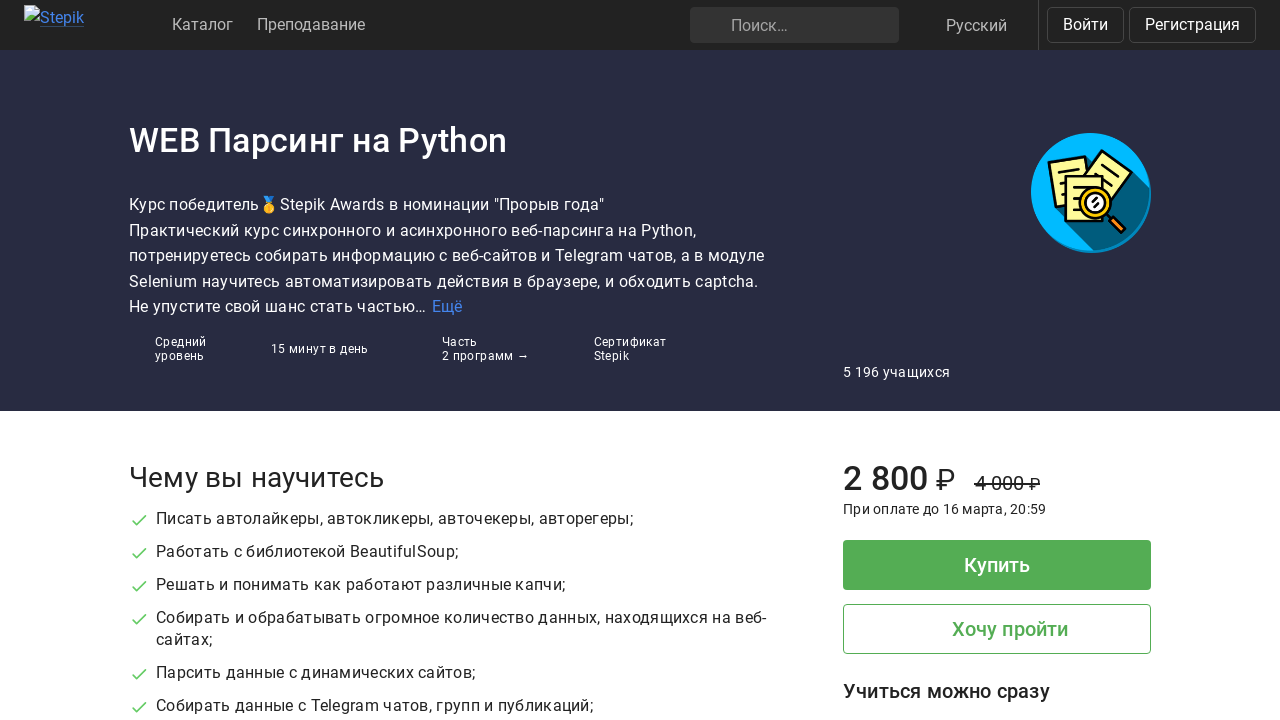

Verified the first link element is visible and ready
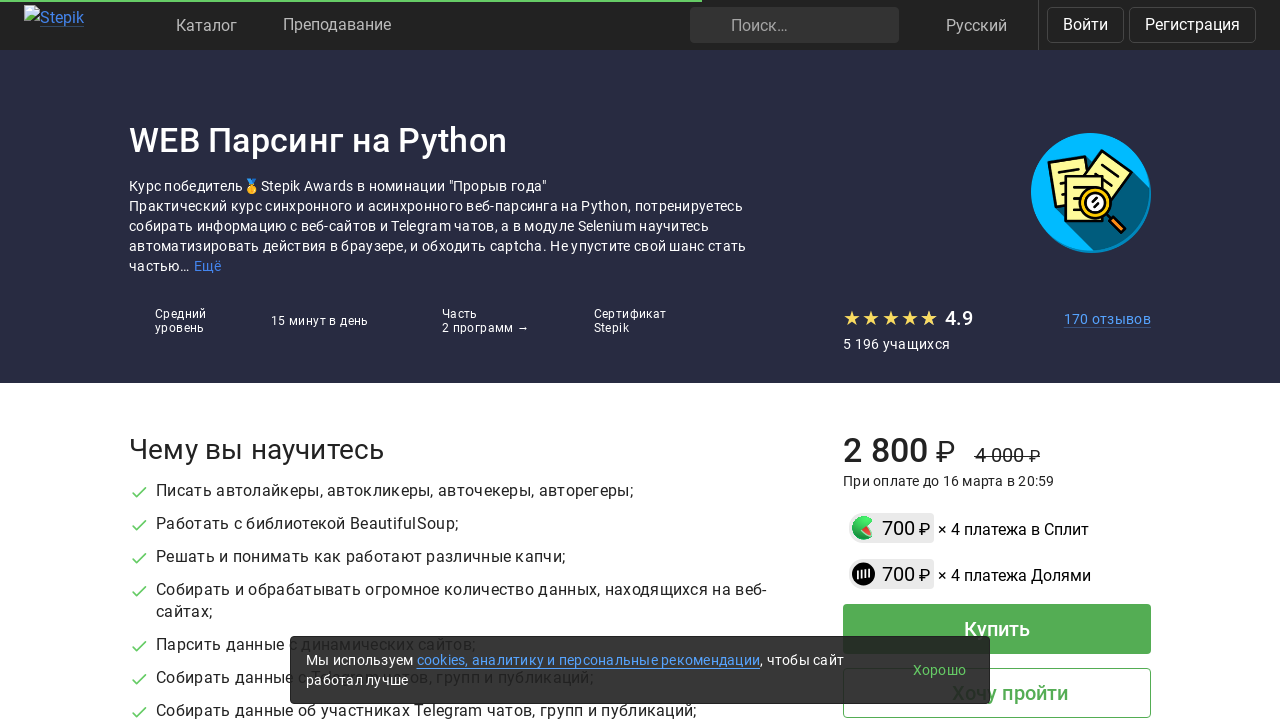

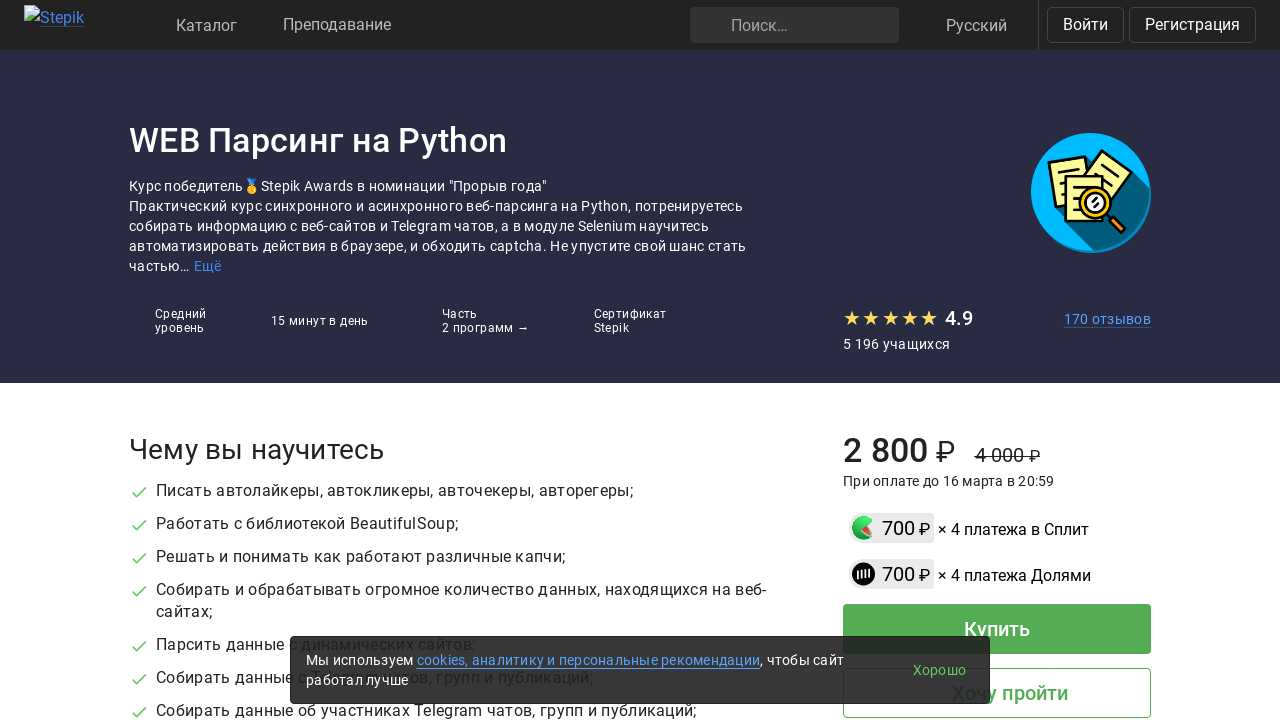